Tests dropdown selection functionality on a flight booking form by selecting currency, passenger count, and origin/destination airports

Starting URL: https://rahulshettyacademy.com/dropdownsPractise/

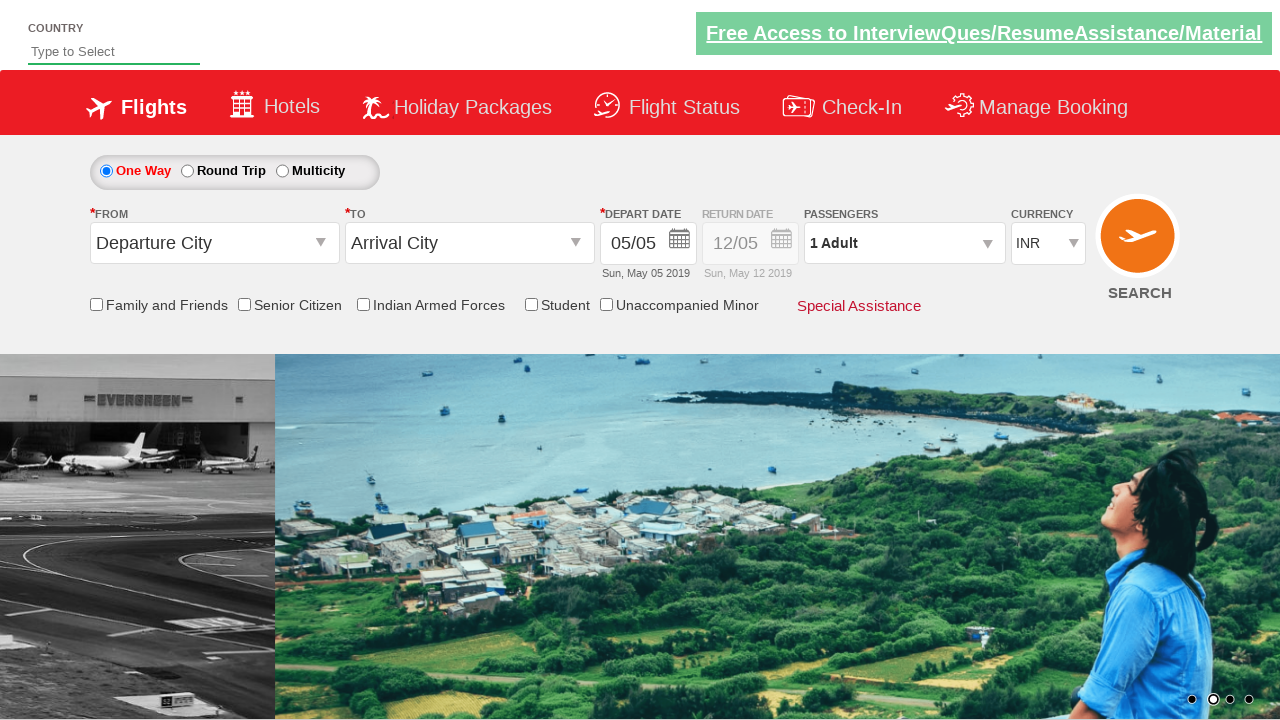

Selected USD from currency dropdown on #ctl00_mainContent_DropDownListCurrency
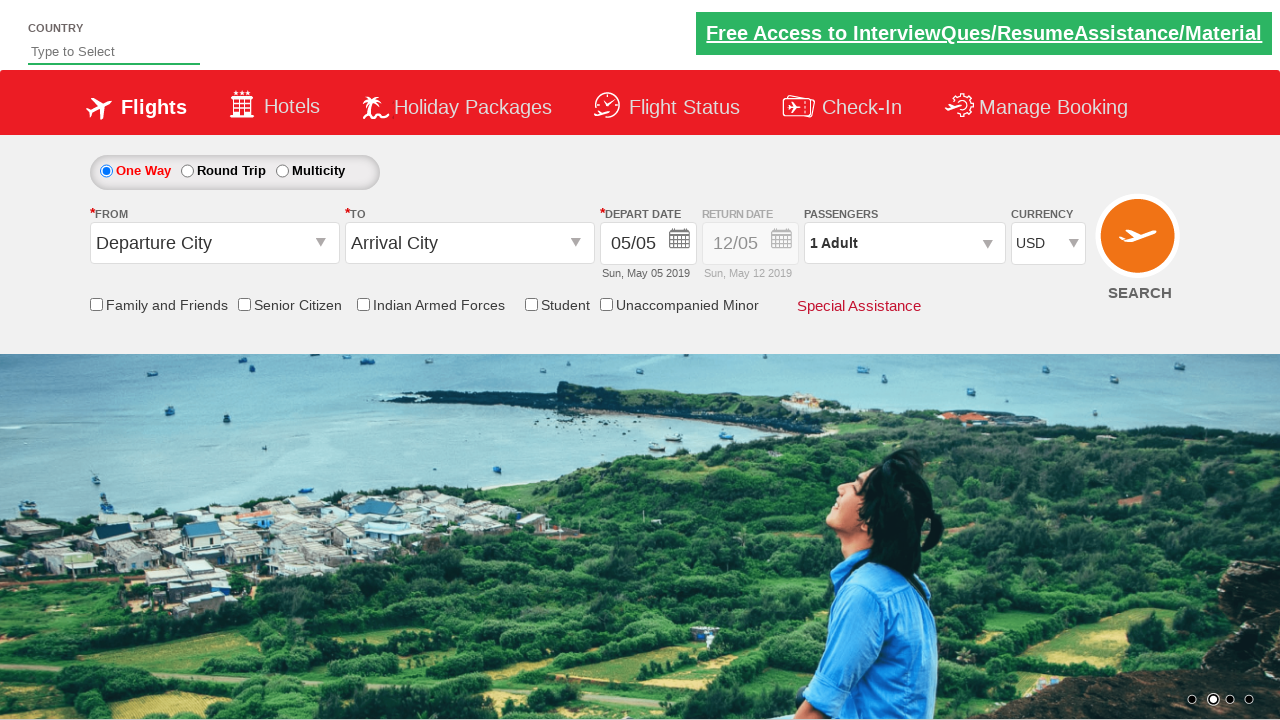

Selected AED from currency dropdown by index on #ctl00_mainContent_DropDownListCurrency
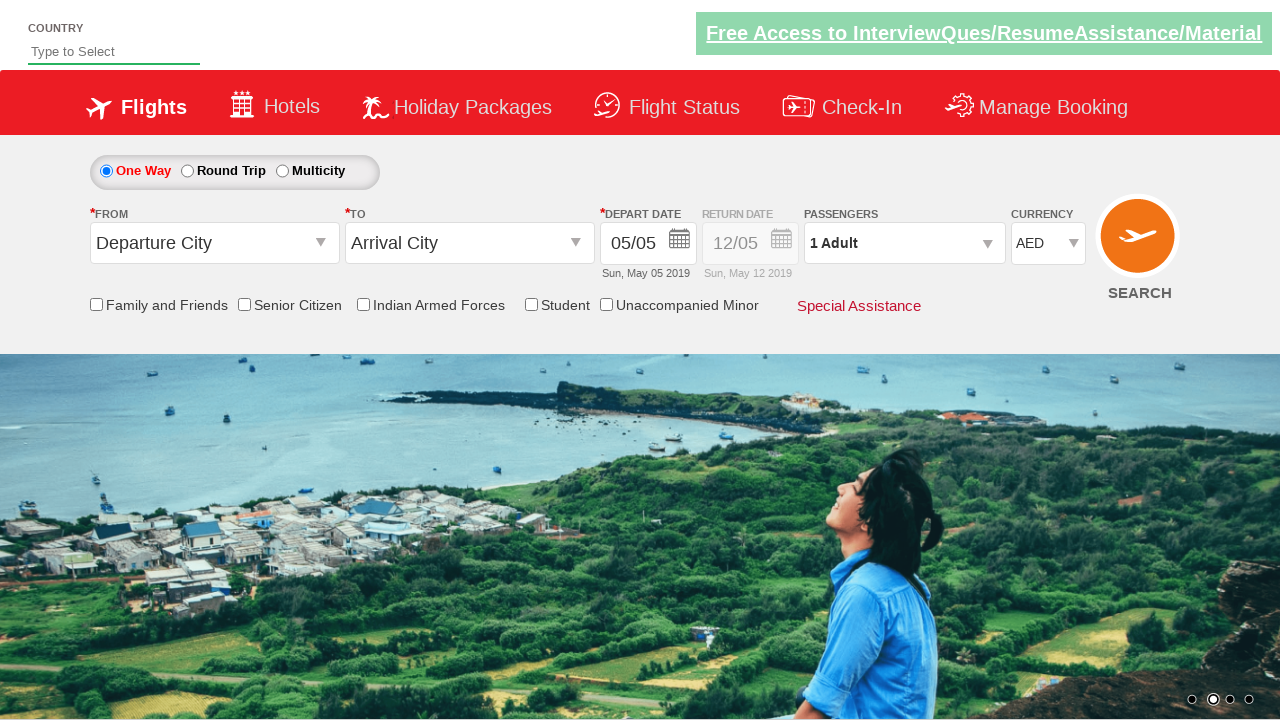

Selected INR from currency dropdown by value on #ctl00_mainContent_DropDownListCurrency
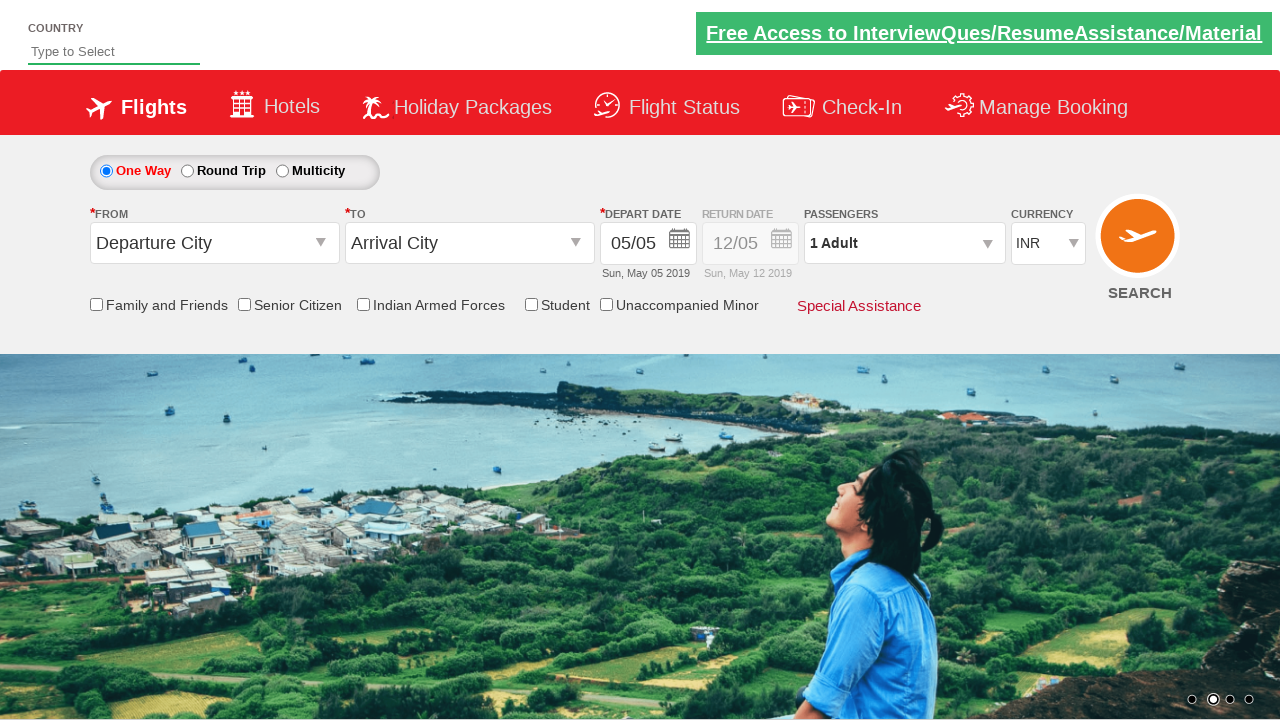

Clicked on passenger info to open dropdown at (904, 243) on #divpaxinfo
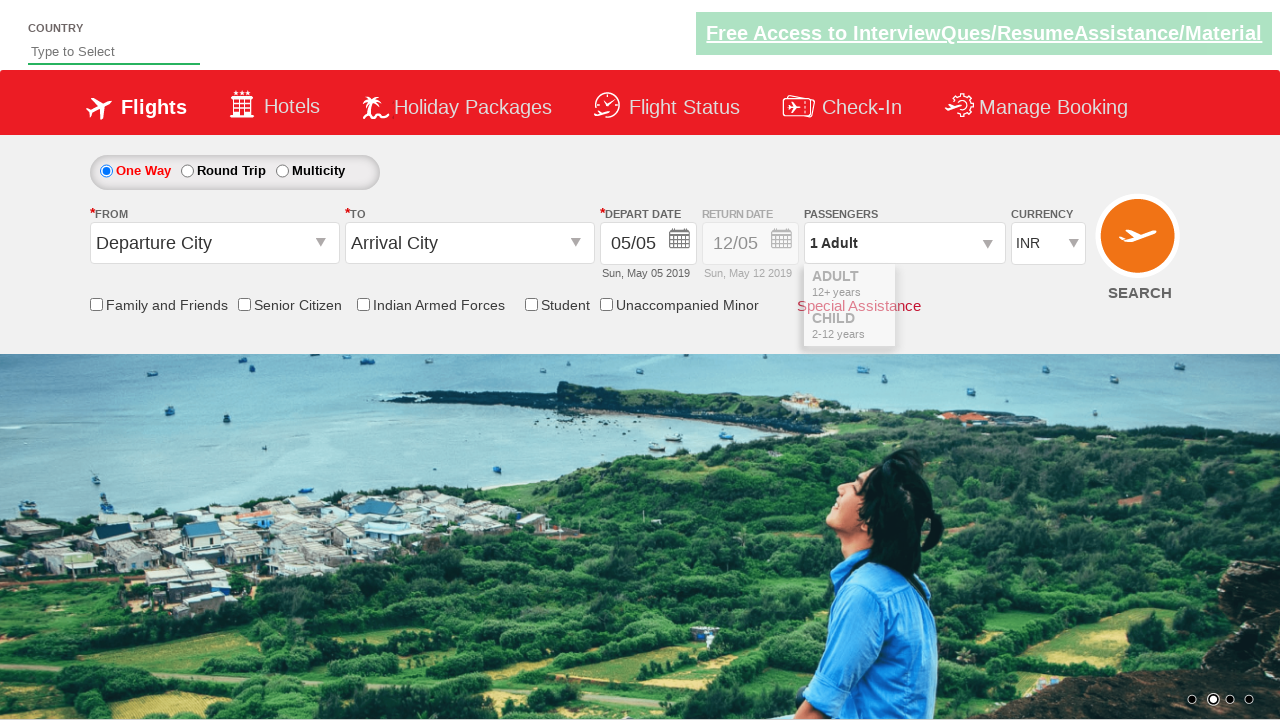

Clicked adult increment button (click 1 of 6) at (982, 288) on span#hrefIncAdt
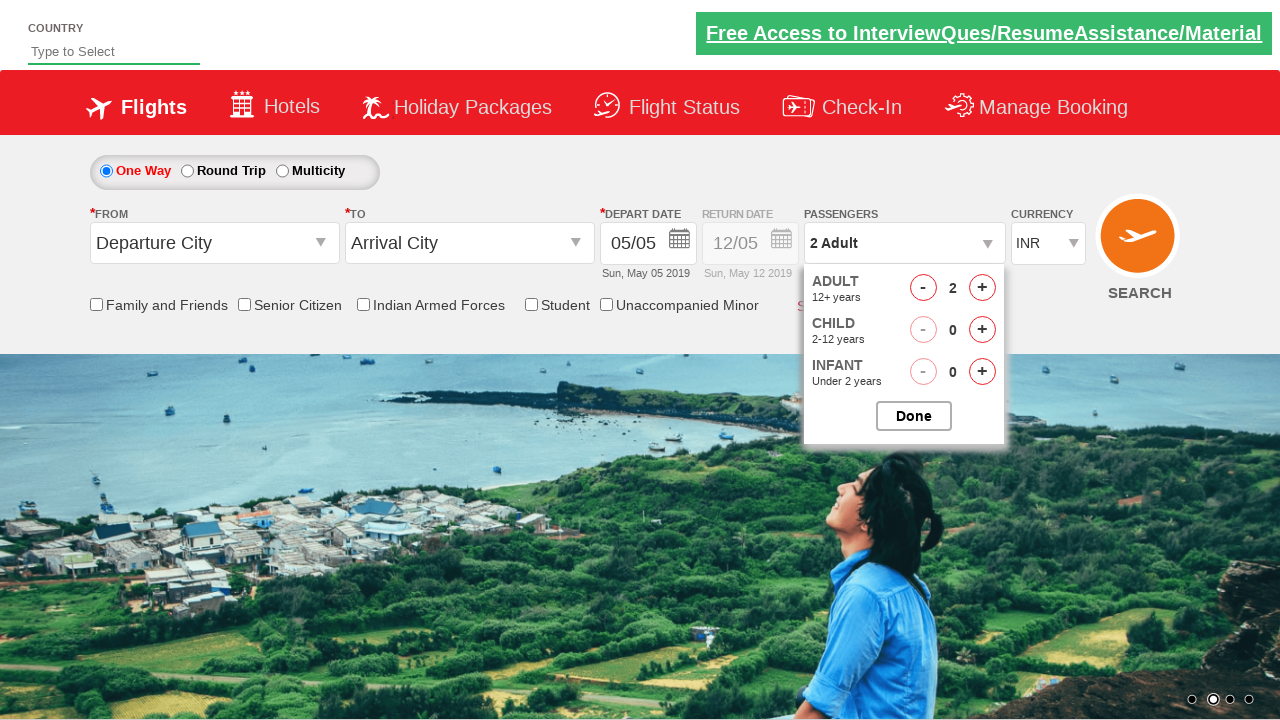

Clicked adult increment button (click 2 of 6) at (982, 288) on span#hrefIncAdt
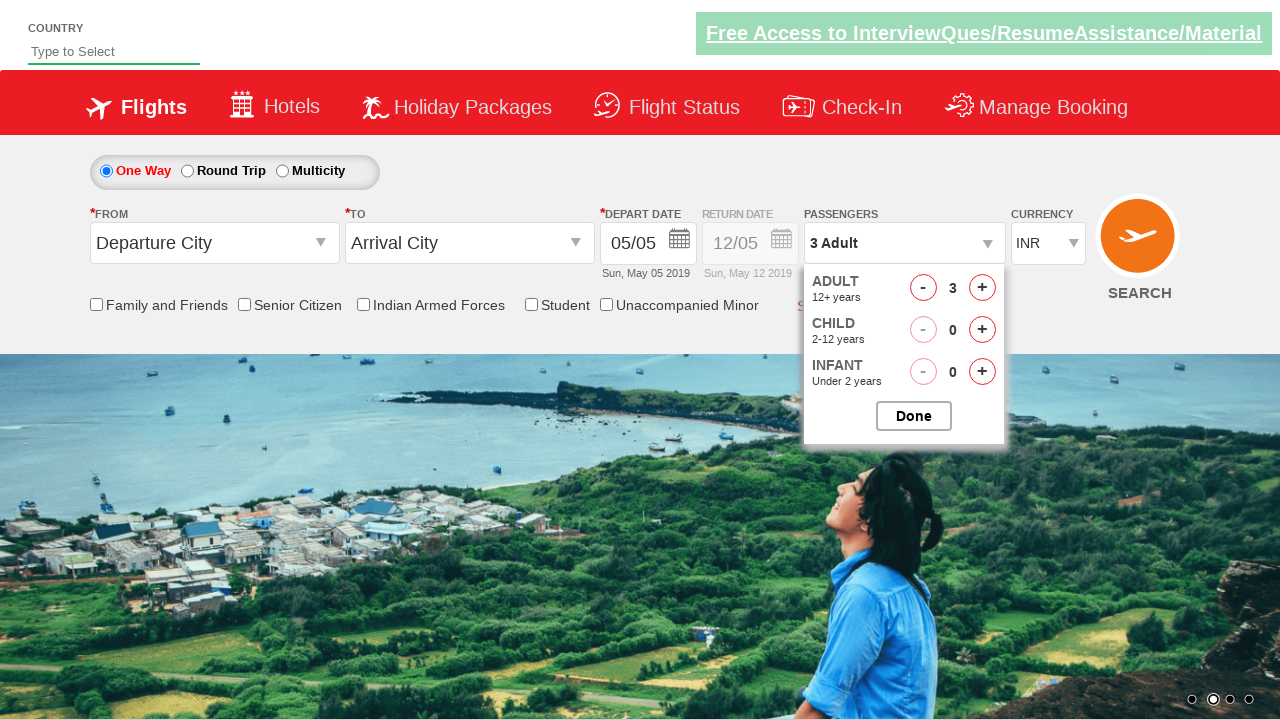

Clicked adult increment button (click 3 of 6) at (982, 288) on span#hrefIncAdt
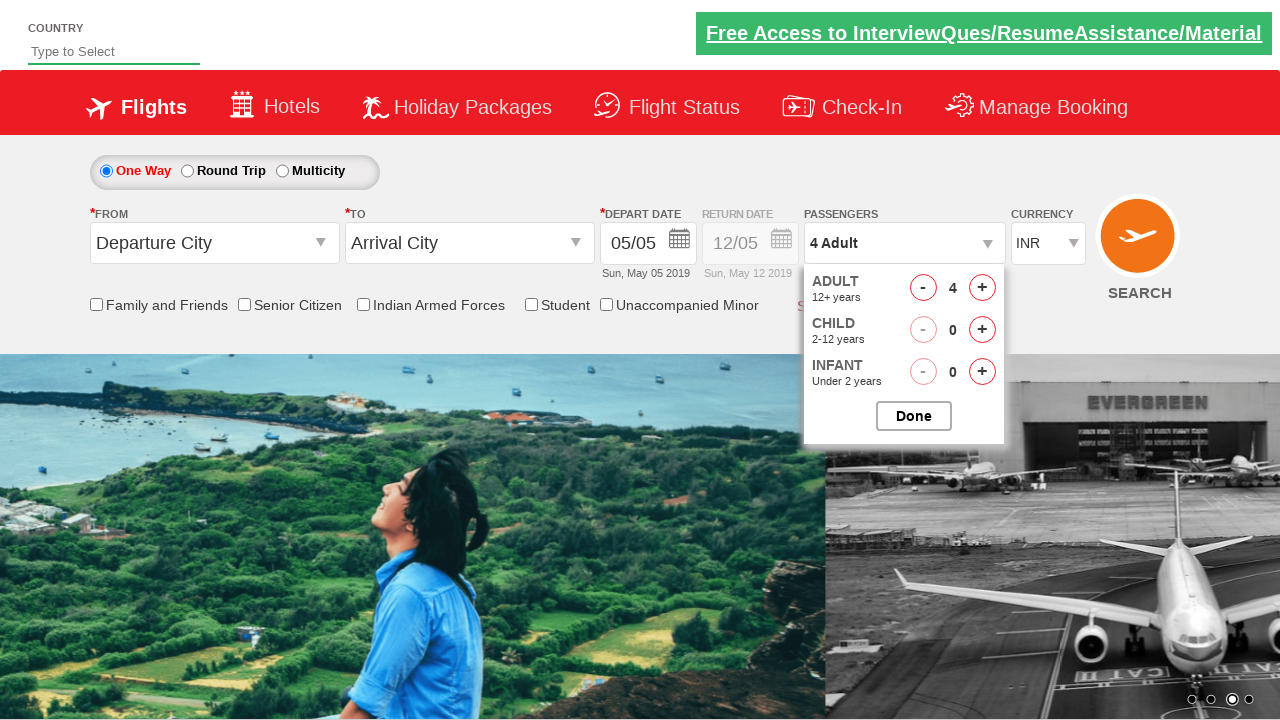

Clicked adult increment button (click 4 of 6) at (982, 288) on span#hrefIncAdt
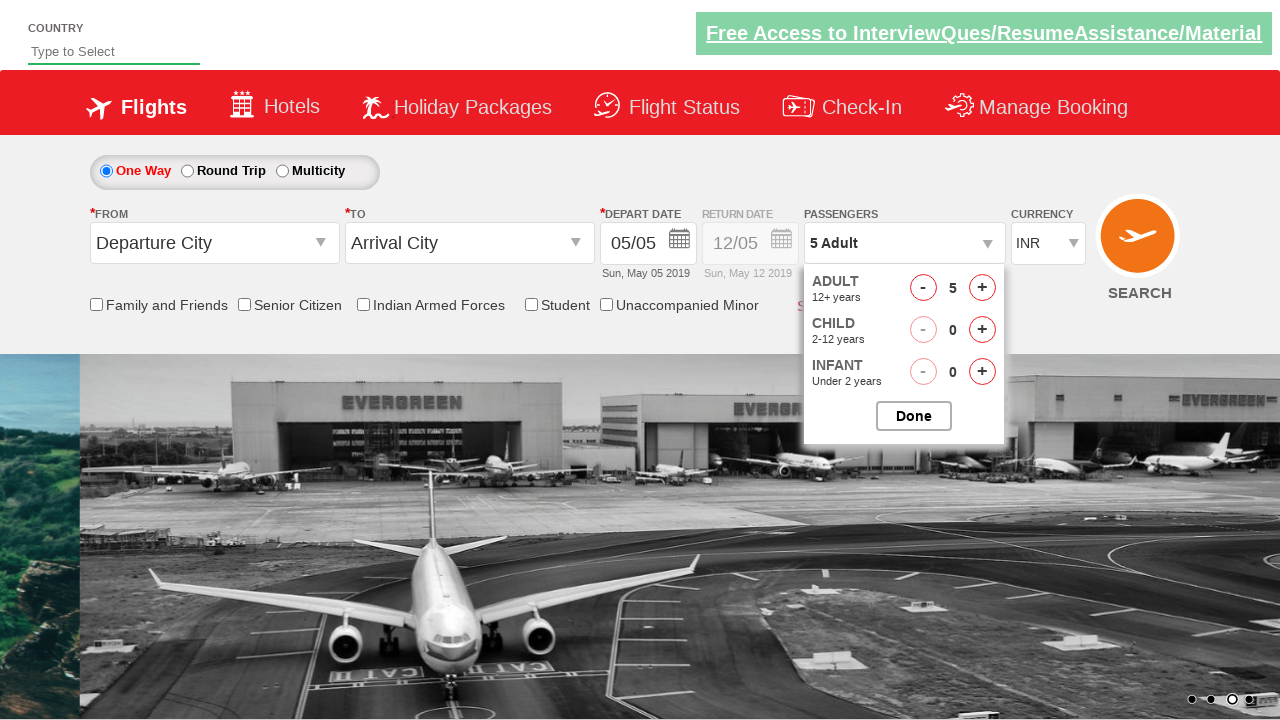

Clicked adult increment button (click 5 of 6) at (982, 288) on span#hrefIncAdt
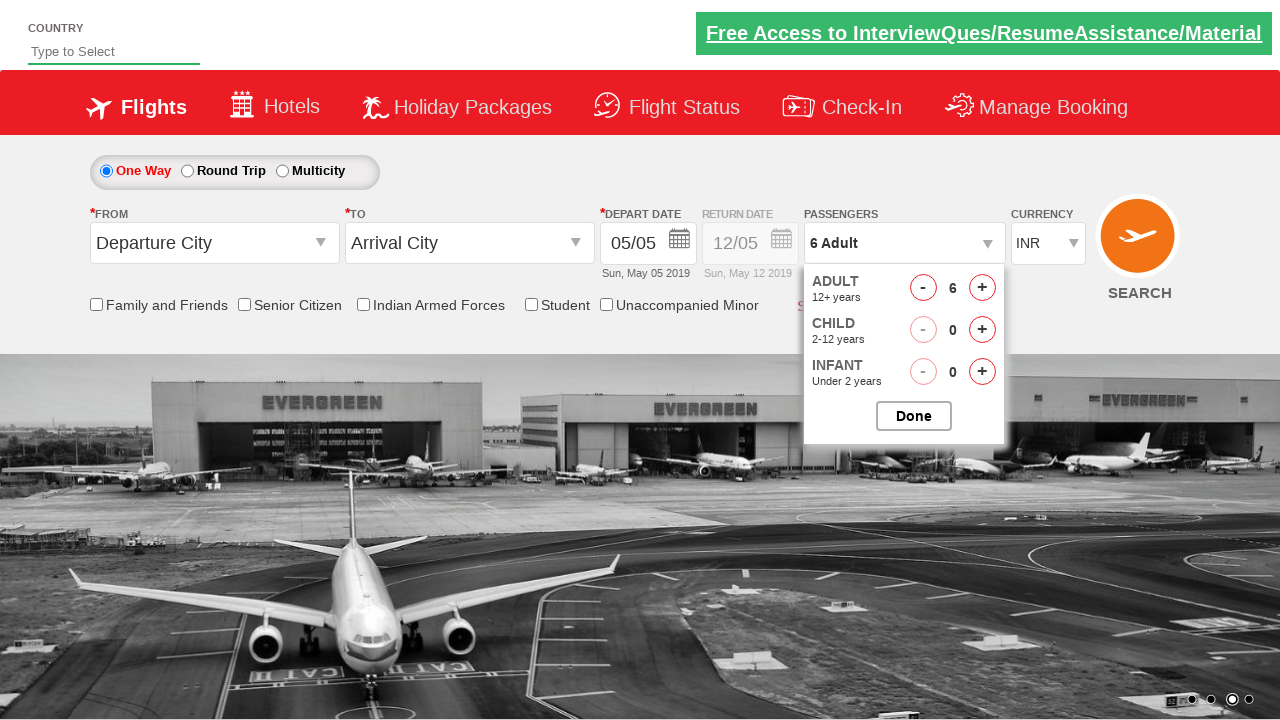

Clicked adult increment button (click 6 of 6) at (982, 288) on span#hrefIncAdt
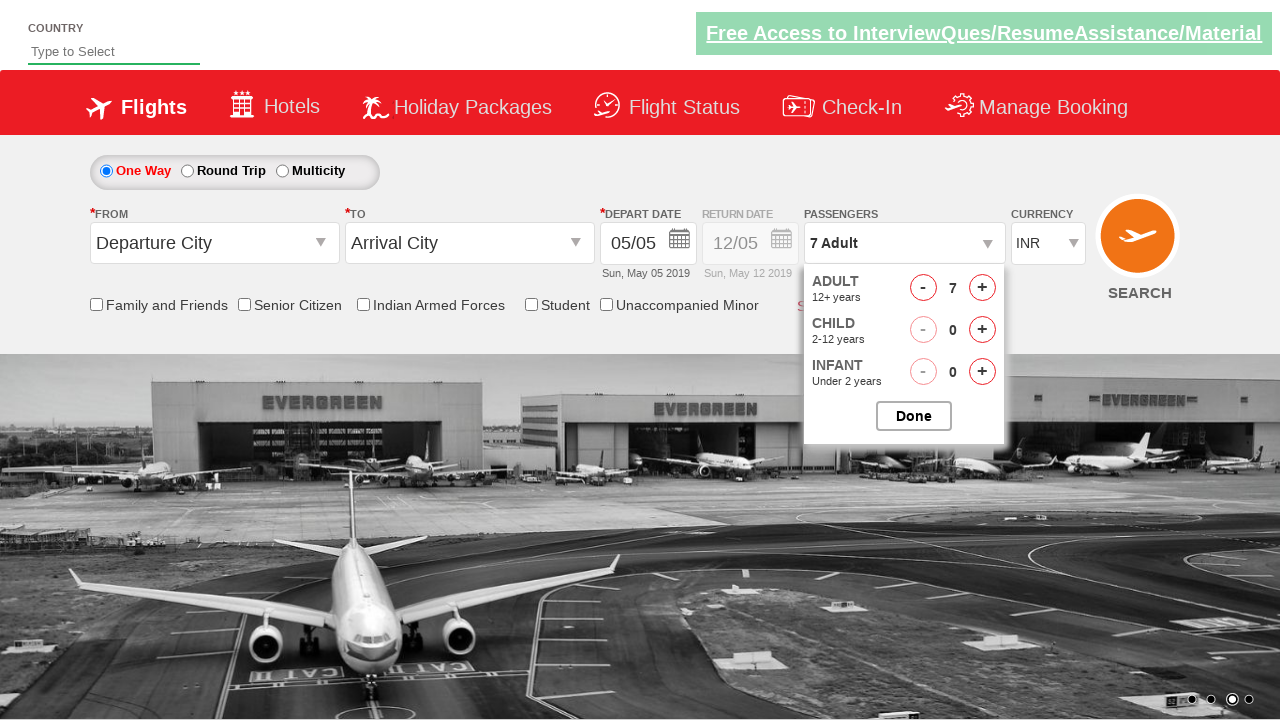

Clicked Done button to close passenger selection at (914, 416) on input[value='Done']
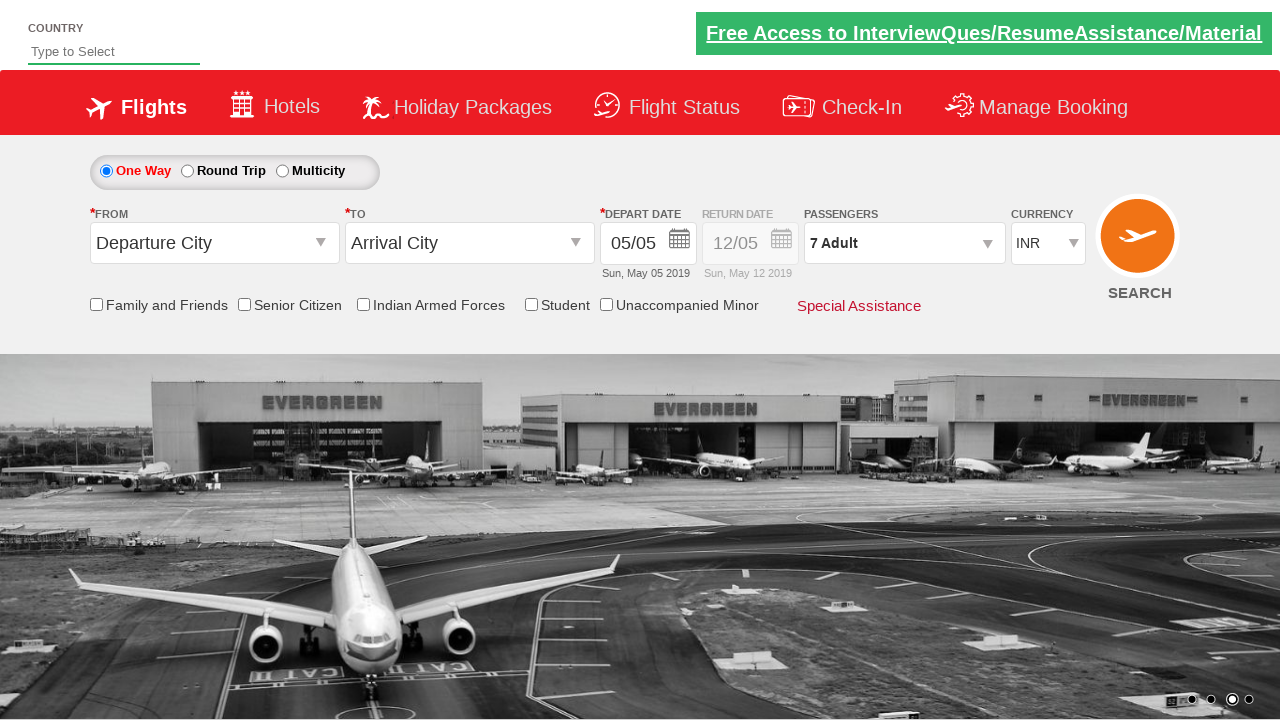

Clicked origin station input to open dropdown at (214, 243) on #ctl00_mainContent_ddl_originStation1_CTXT
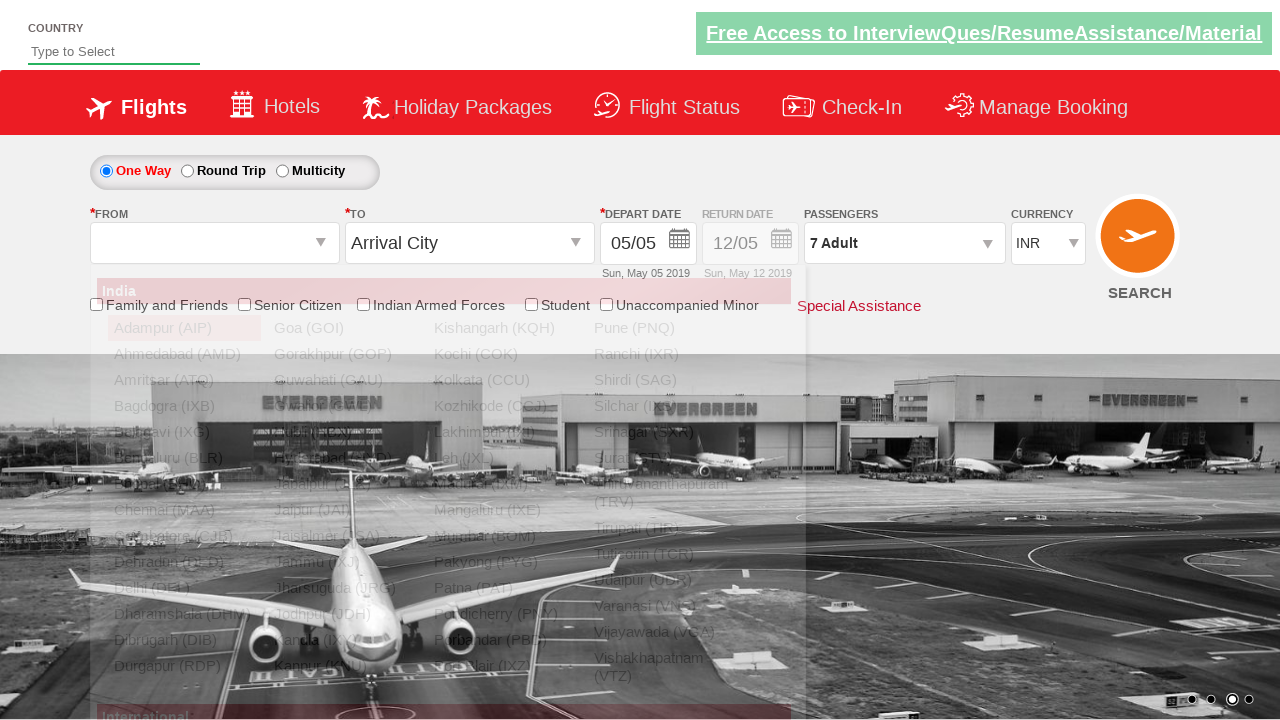

Selected Bengaluru (BLR) as origin airport at (184, 458) on a[value='BLR']
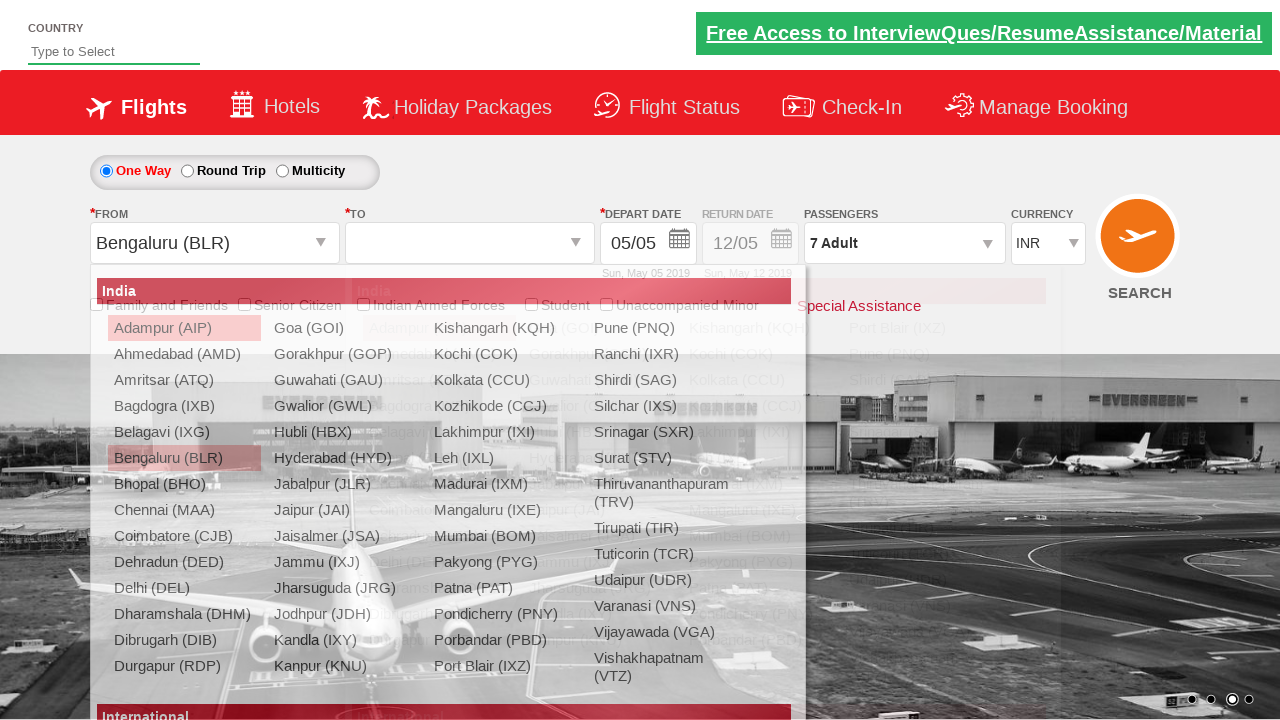

Selected Chennai (MAA) as destination airport at (439, 484) on div#glsctl00_mainContent_ddl_destinationStation1_CTNR a[value='MAA']
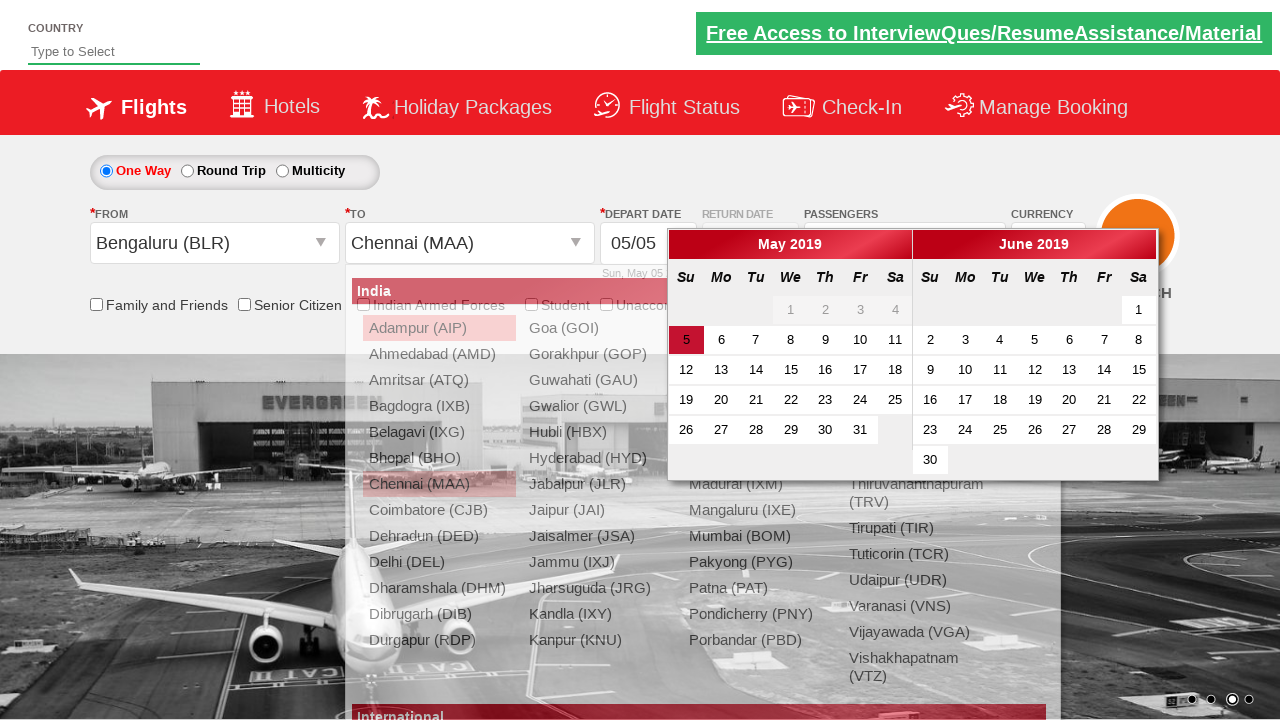

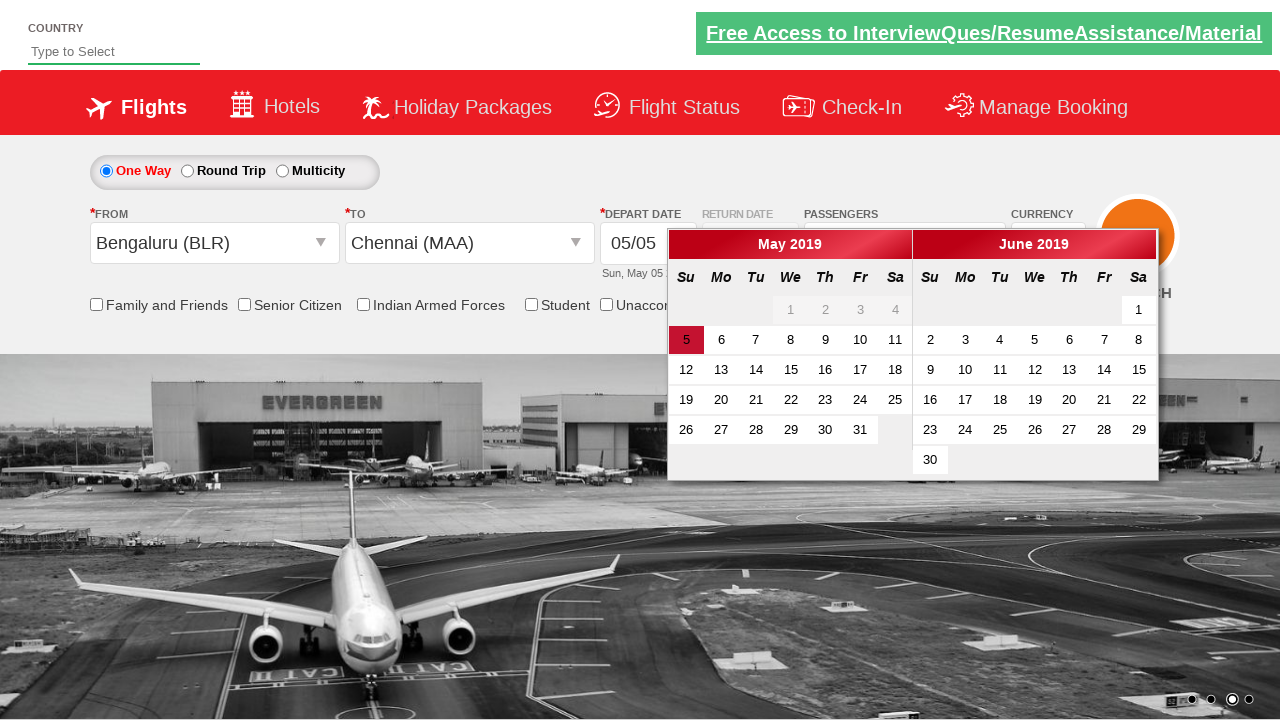